Tests the BTS carrier decode data selection page by selecting all variables checkbox and clicking the download button

Starting URL: https://www.transtats.bts.gov/DL_SelectFields.aspx?gnoyr_VQ=GDH&QO_fu146_anzr=N8vn6v10%20f722146%20gnoyr5

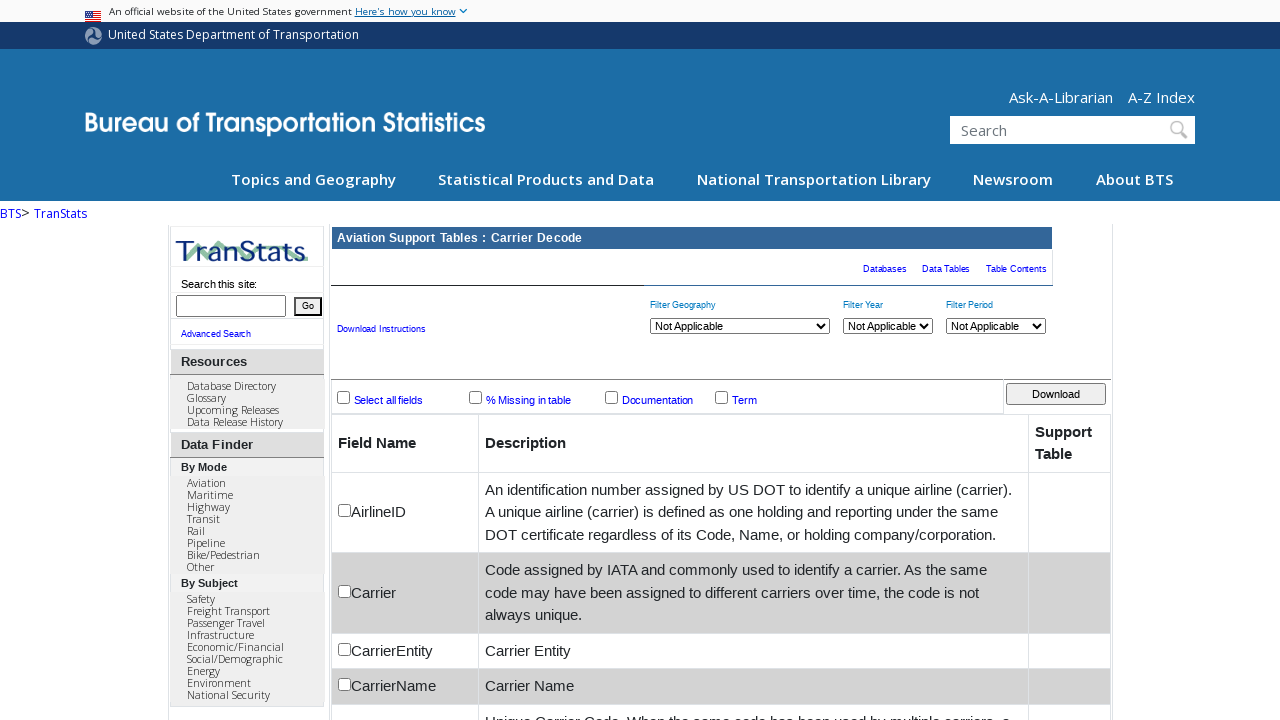

Located 'Select All Variables' checkbox element
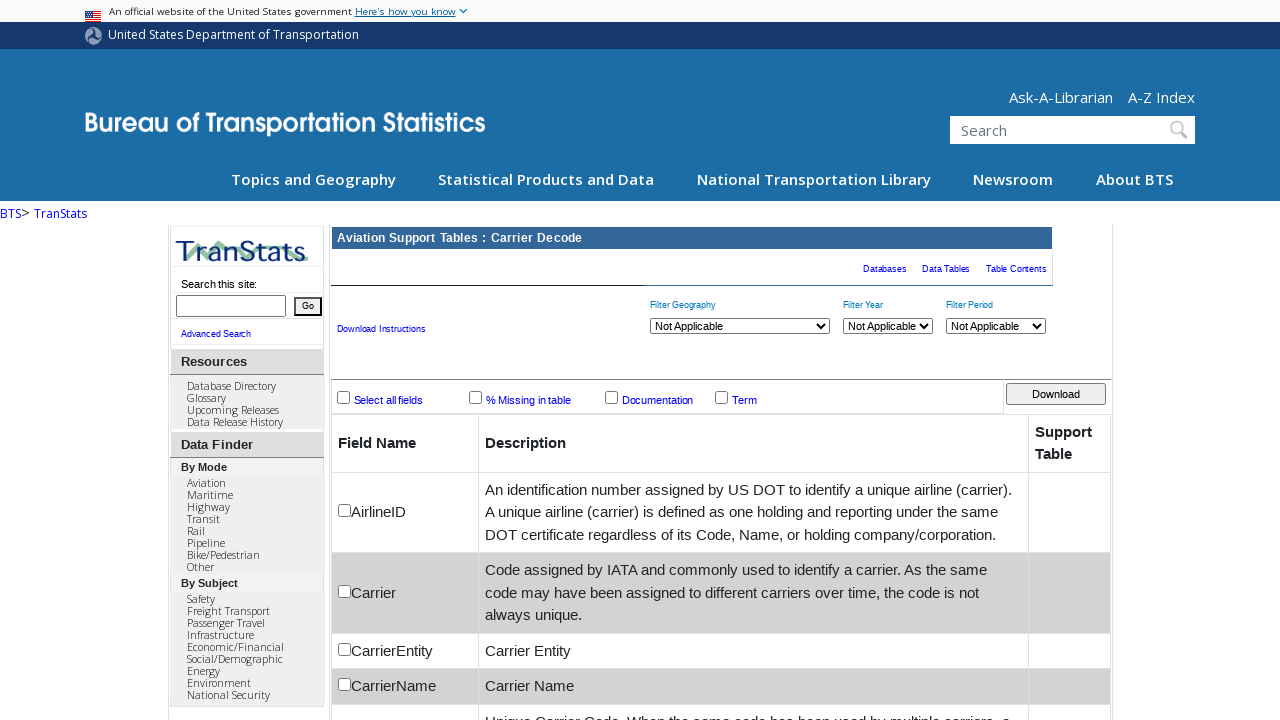

Clicked 'Select All Variables' checkbox to select all variables at (343, 397) on #chkAllVars
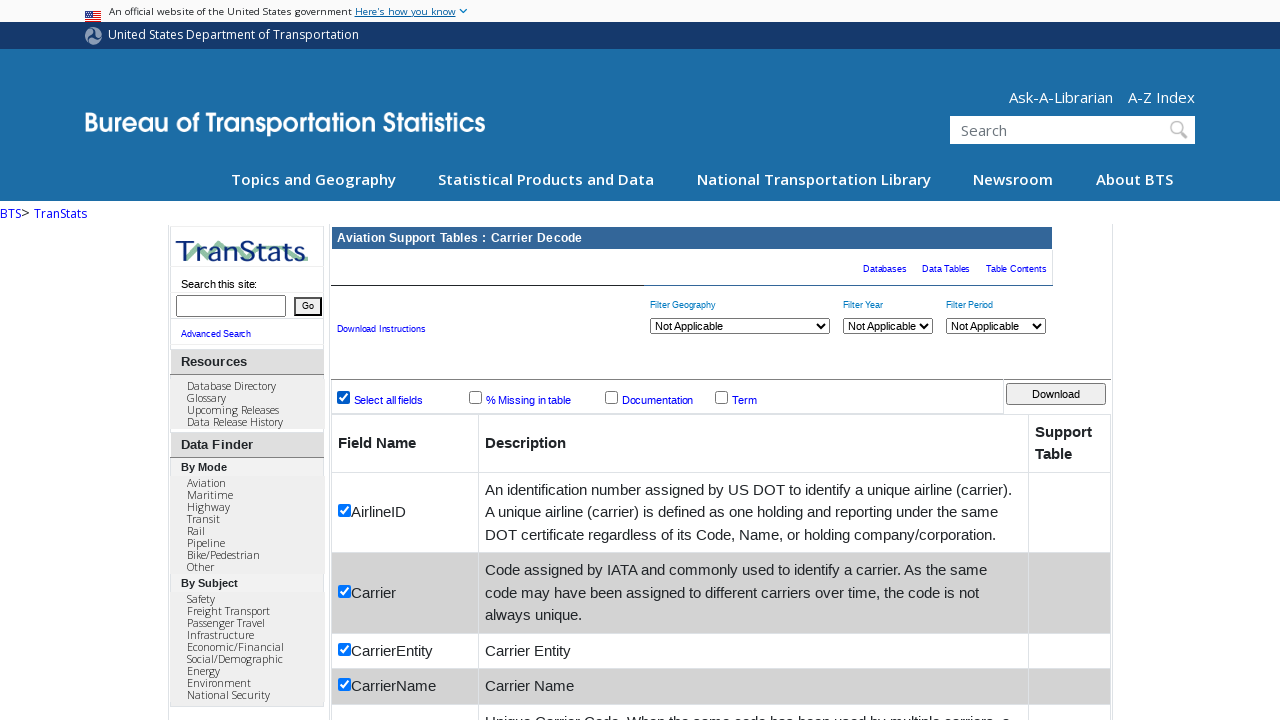

Clicked download button to initiate carrier decode data download at (1056, 394) on #btnDownload
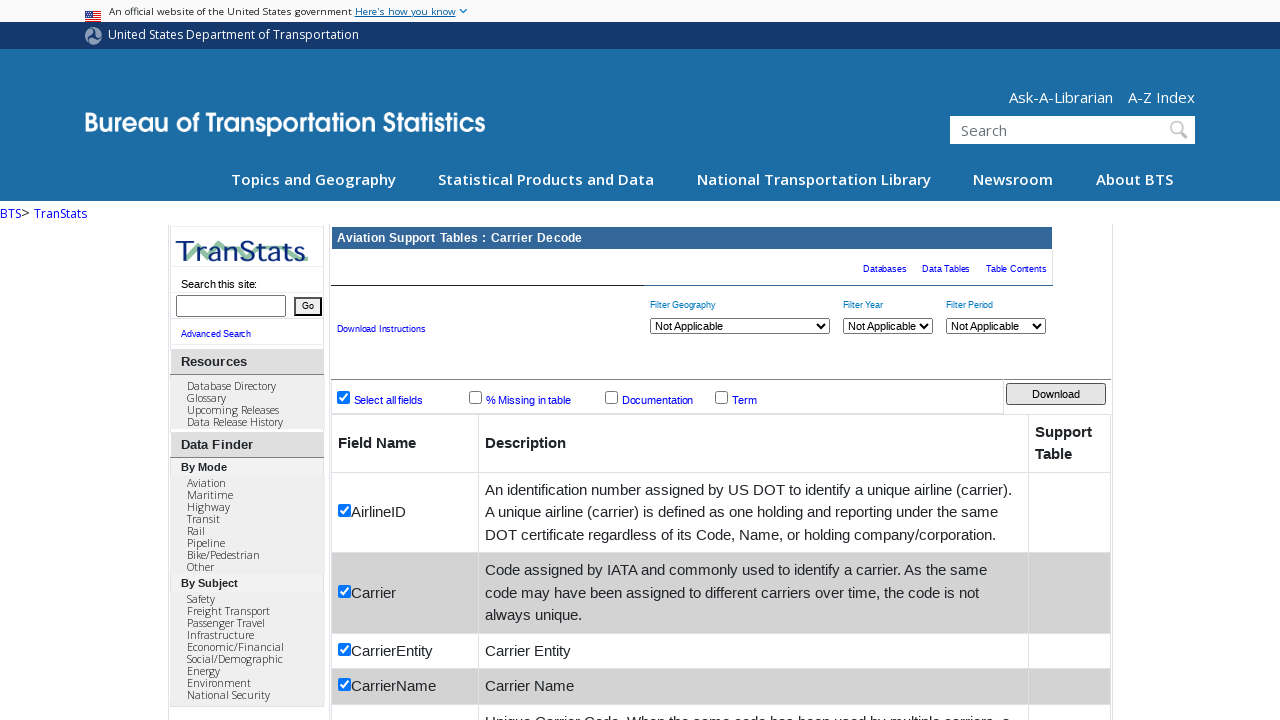

Waited 2 seconds for download to initiate
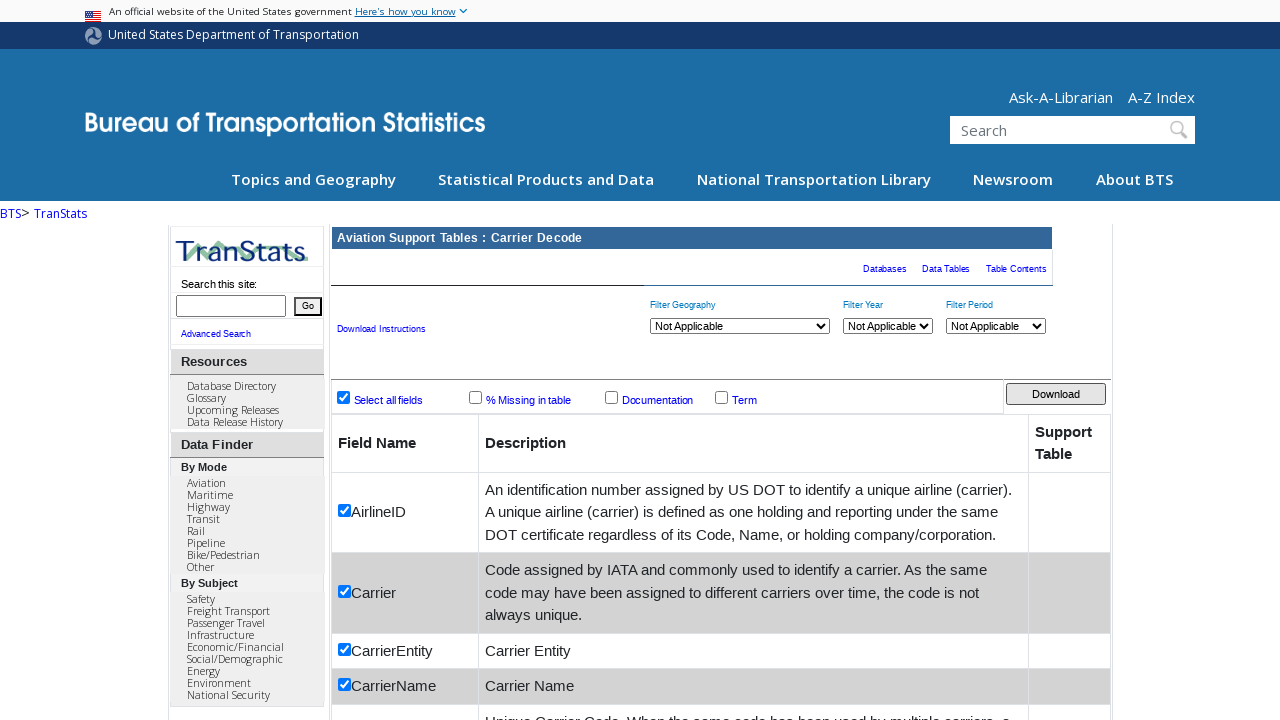

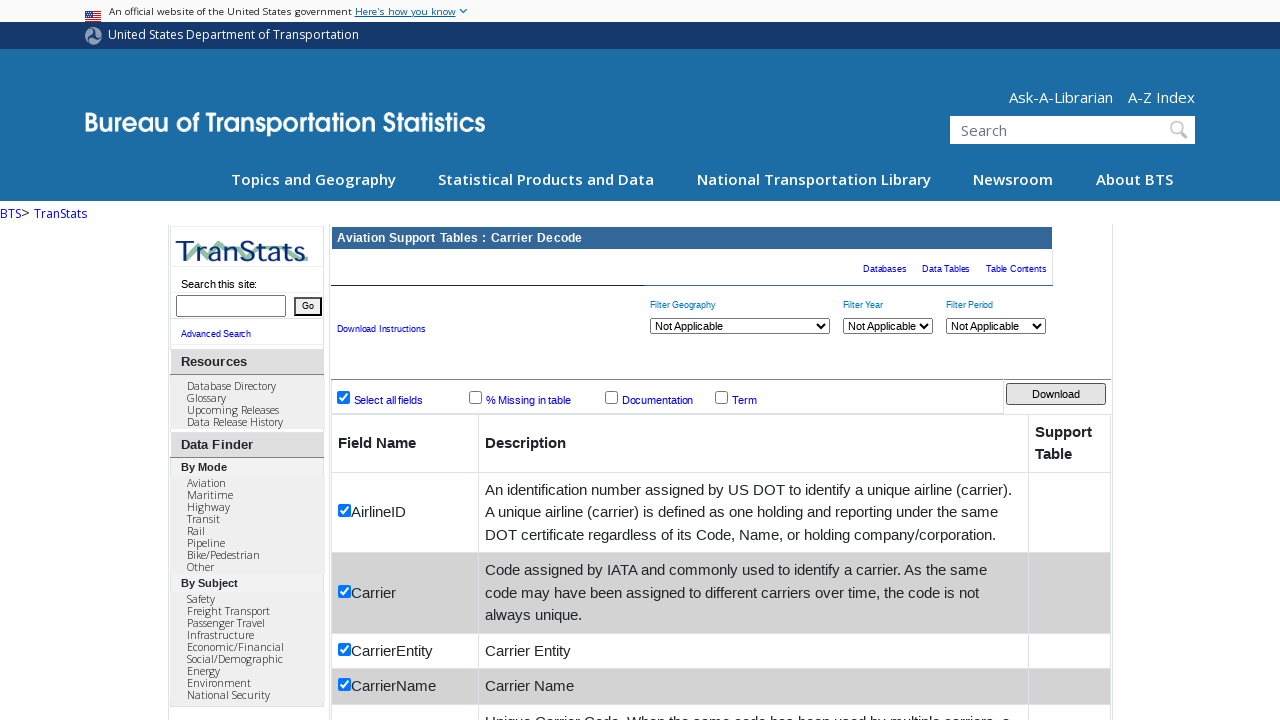